Tests an end-to-end flight booking flow by selecting round trip, origin/destination, dates, passengers, currency, and passenger type options before searching for flights

Starting URL: https://rahulshettyacademy.com/dropdownsPractise/

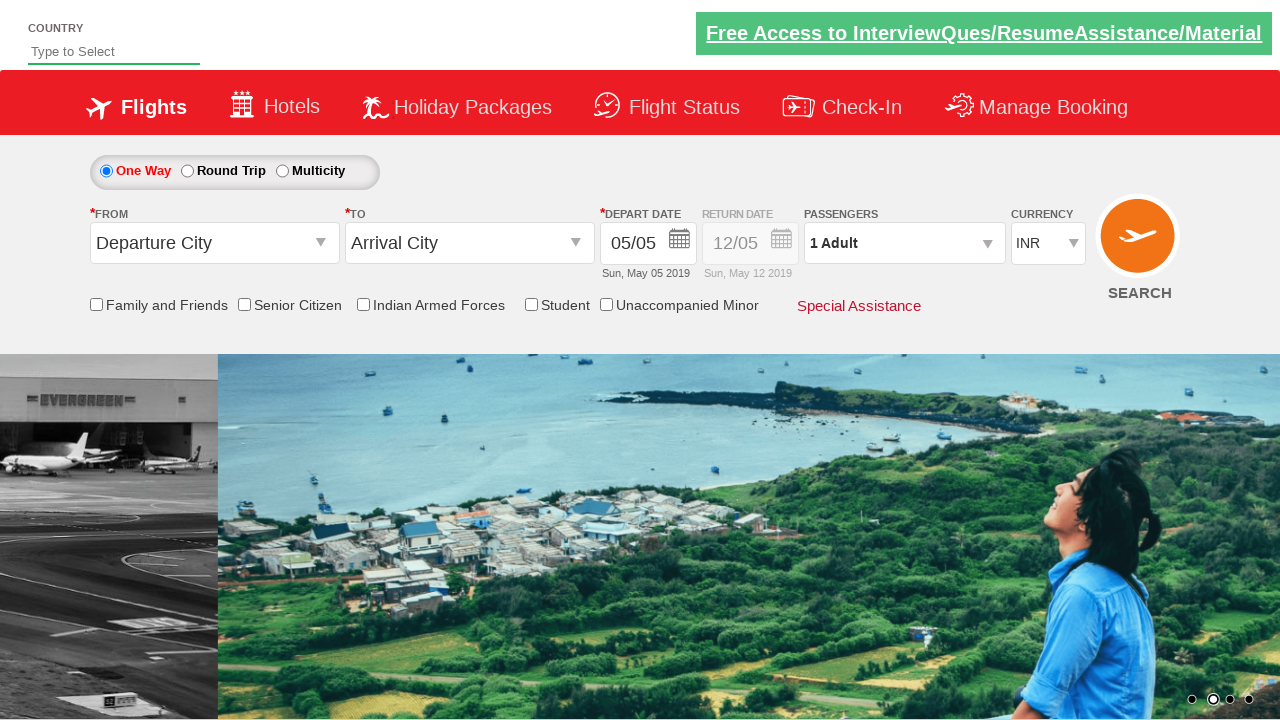

Selected Round trip option at (187, 171) on #ctl00_mainContent_rbtnl_Trip_1
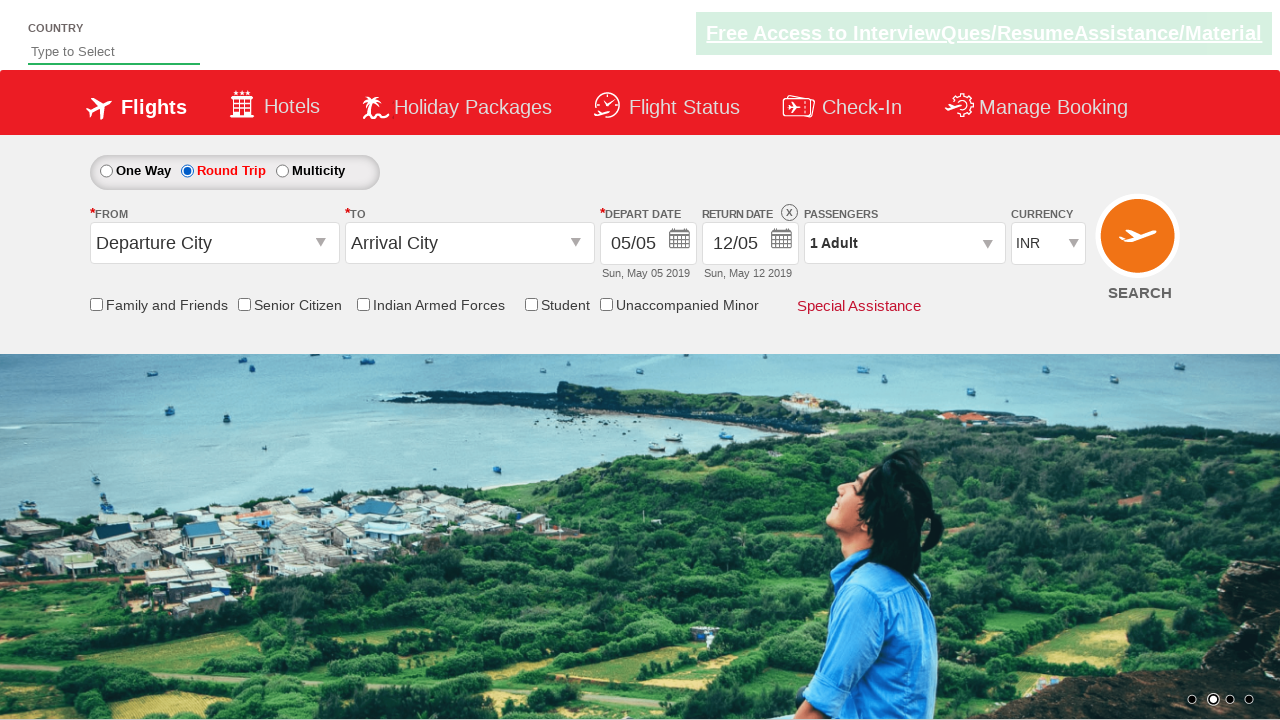

Verified return date field is enabled
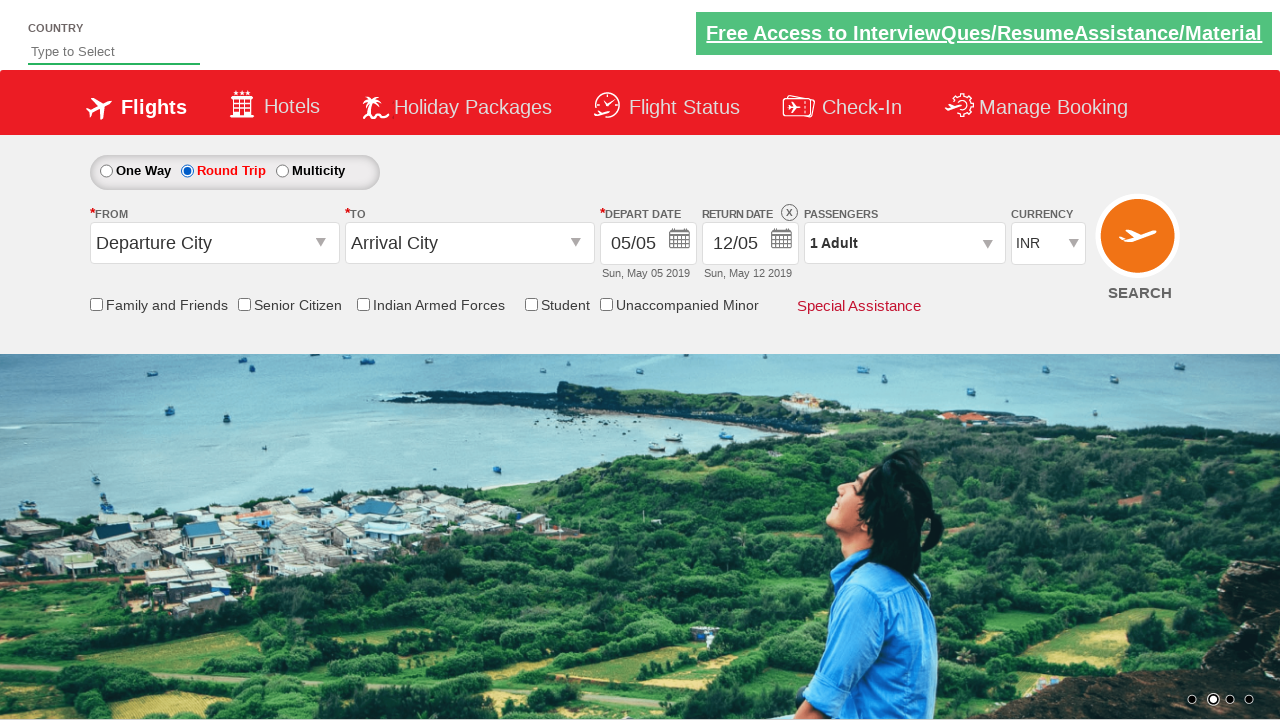

Clicked origin location dropdown at (214, 243) on #ctl00_mainContent_ddl_originStation1_CTXT
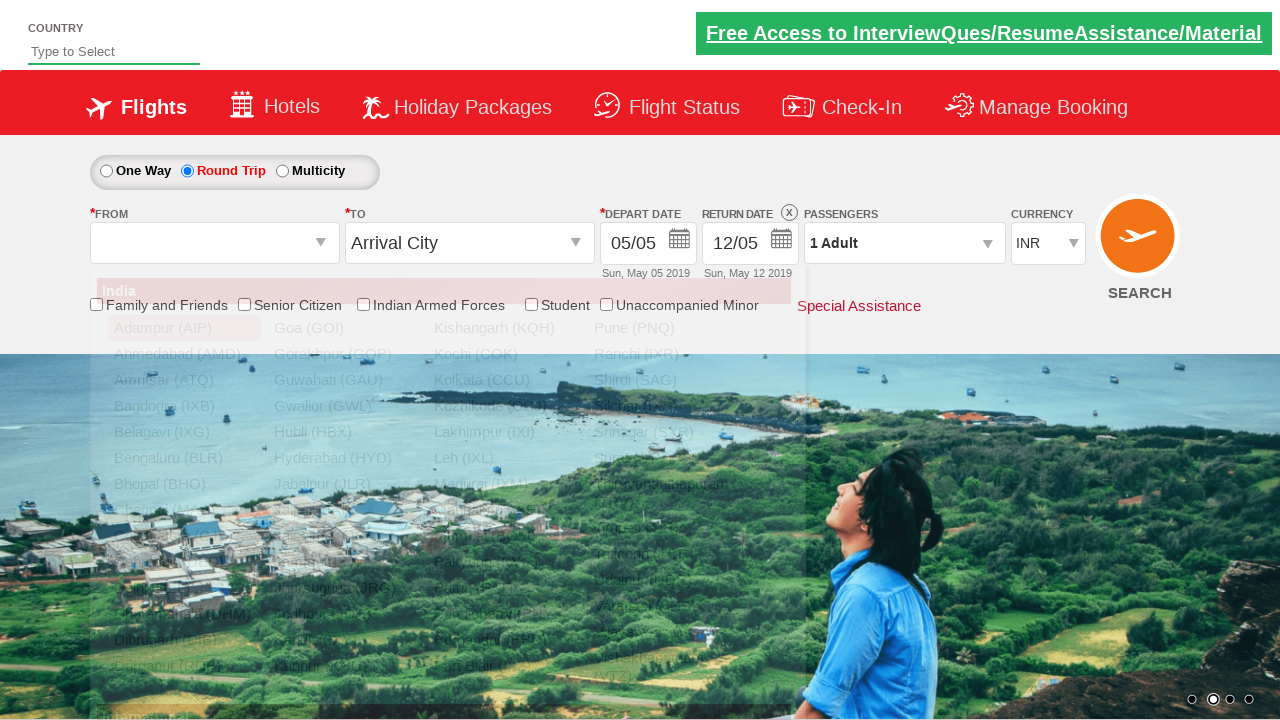

Selected Delhi (DEL) as origin at (184, 588) on a[value='DEL']
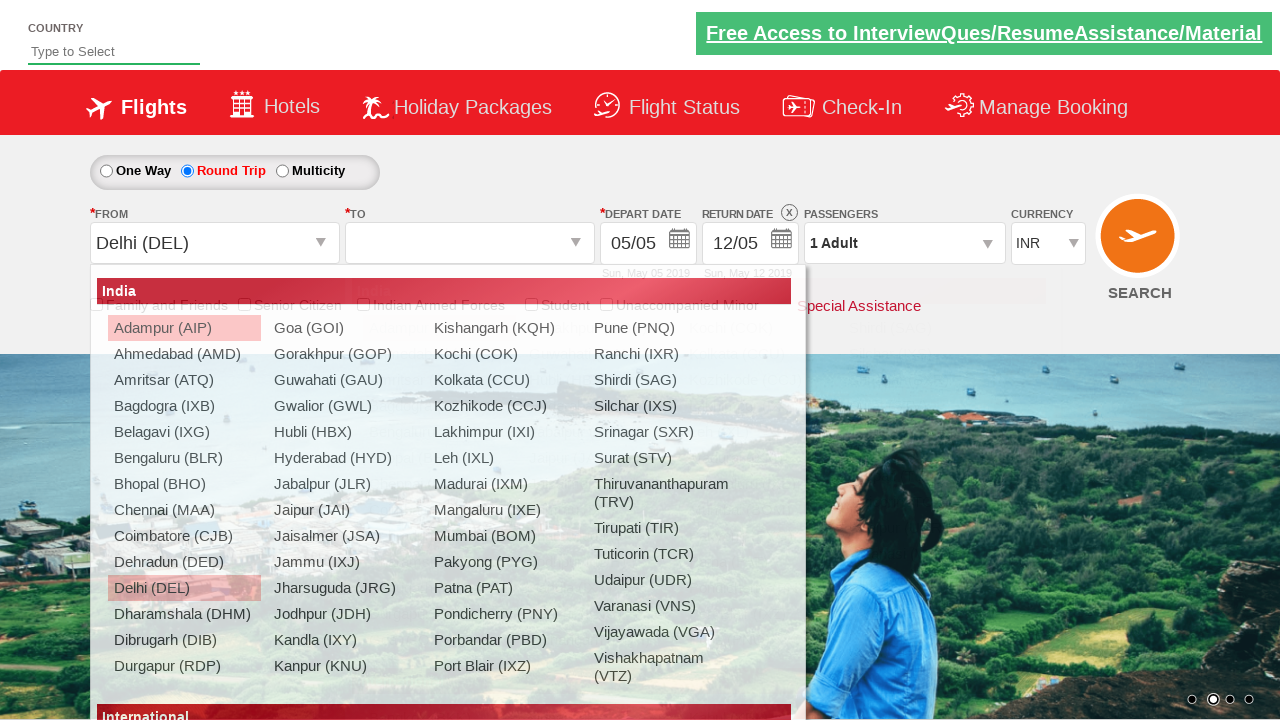

Clicked destination location dropdown at (470, 243) on #ctl00_mainContent_ddl_destinationStation1_CTXT
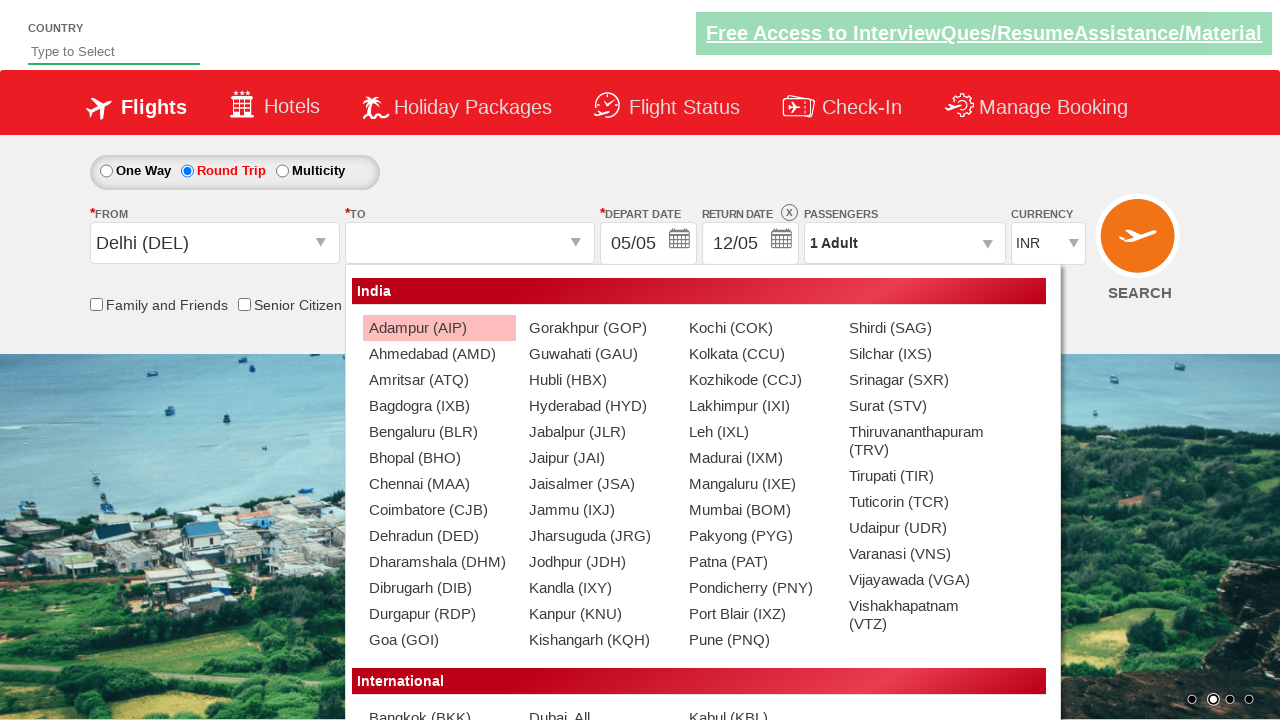

Selected Hyderabad (HYD) as destination at (599, 406) on (//a[@value='HYD'])[2]
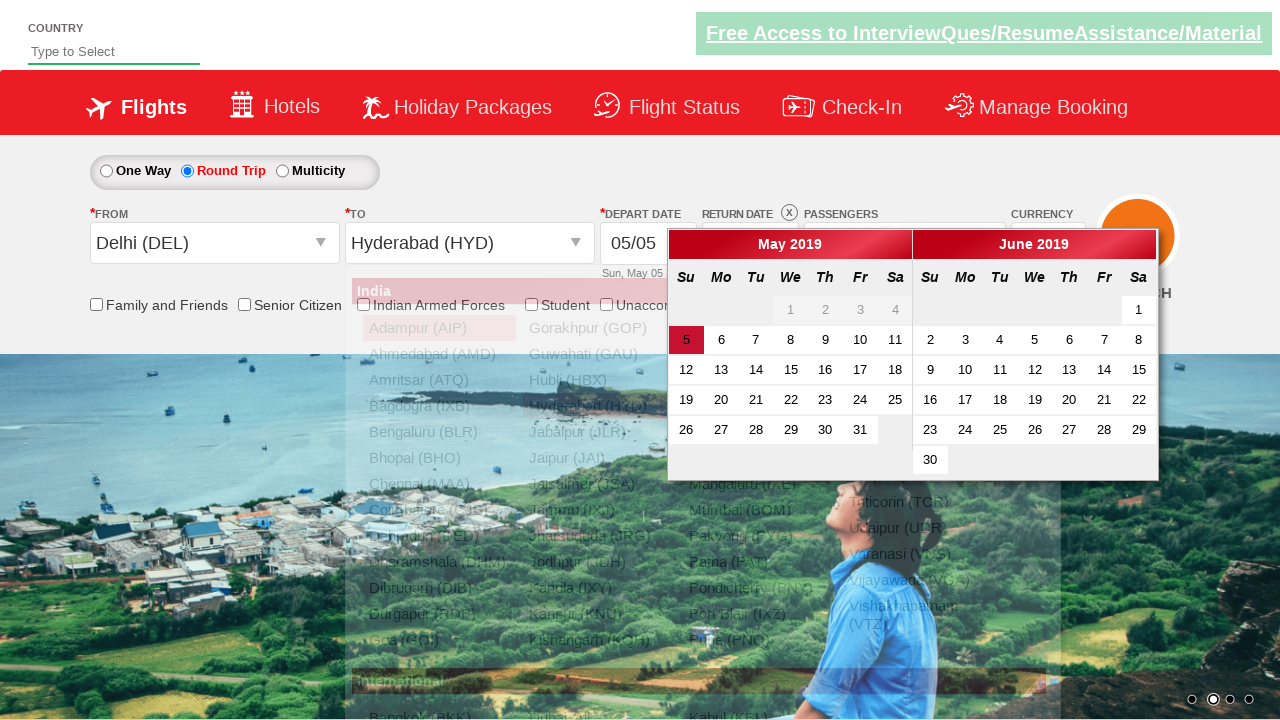

Selected departure date (current date) at (686, 340) on .ui-state-default.ui-state-active
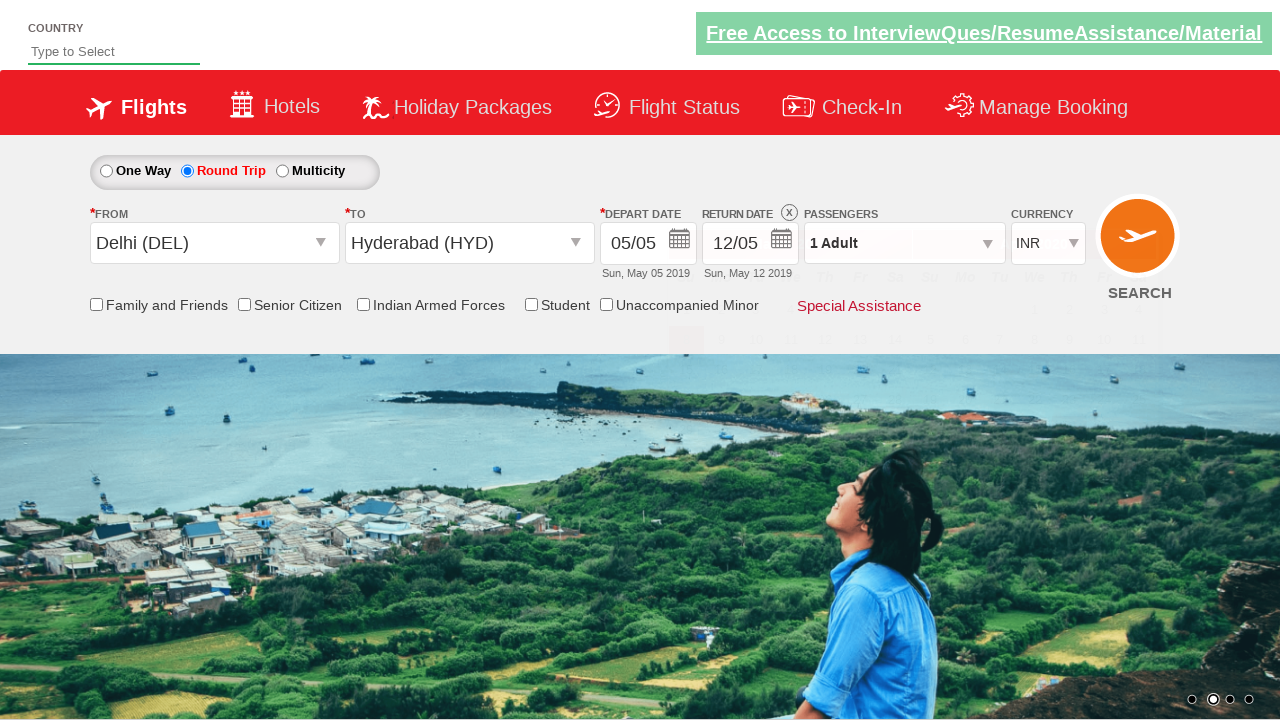

Waited 1000ms before opening passenger selection
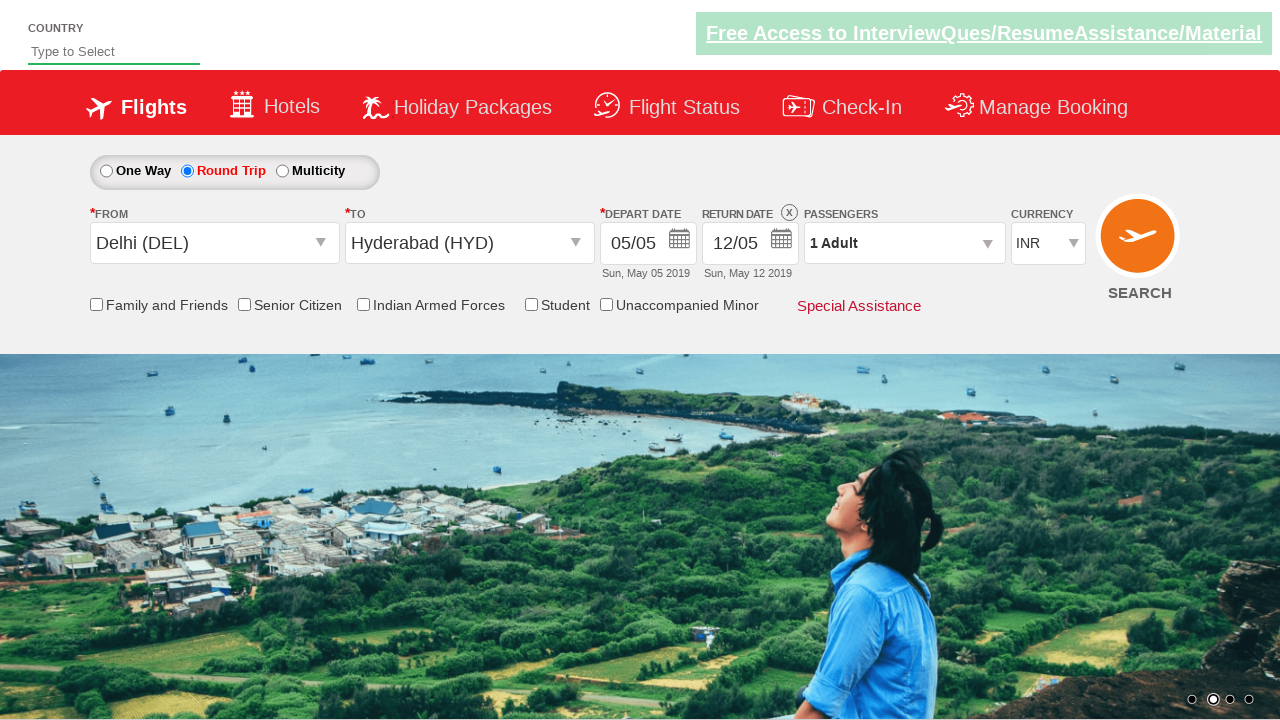

Opened passenger selection panel at (907, 242) on .adult-infant-child
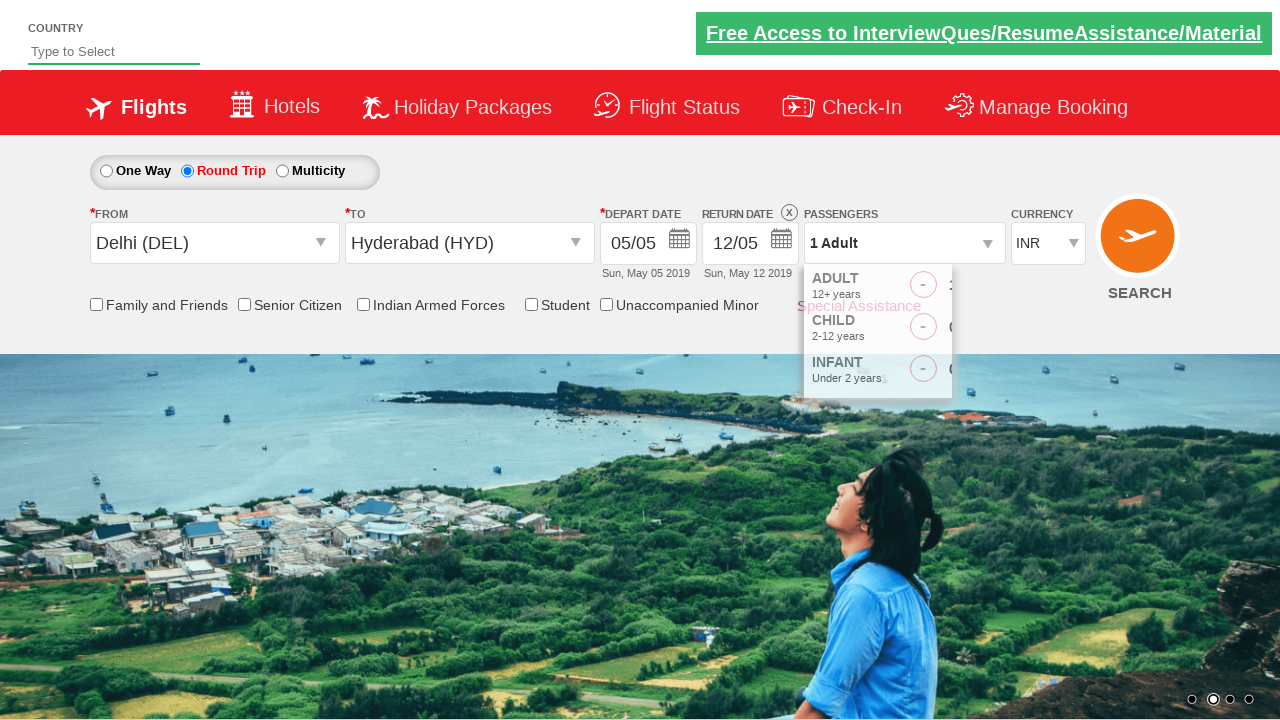

Waited 1000ms after opening passenger selection
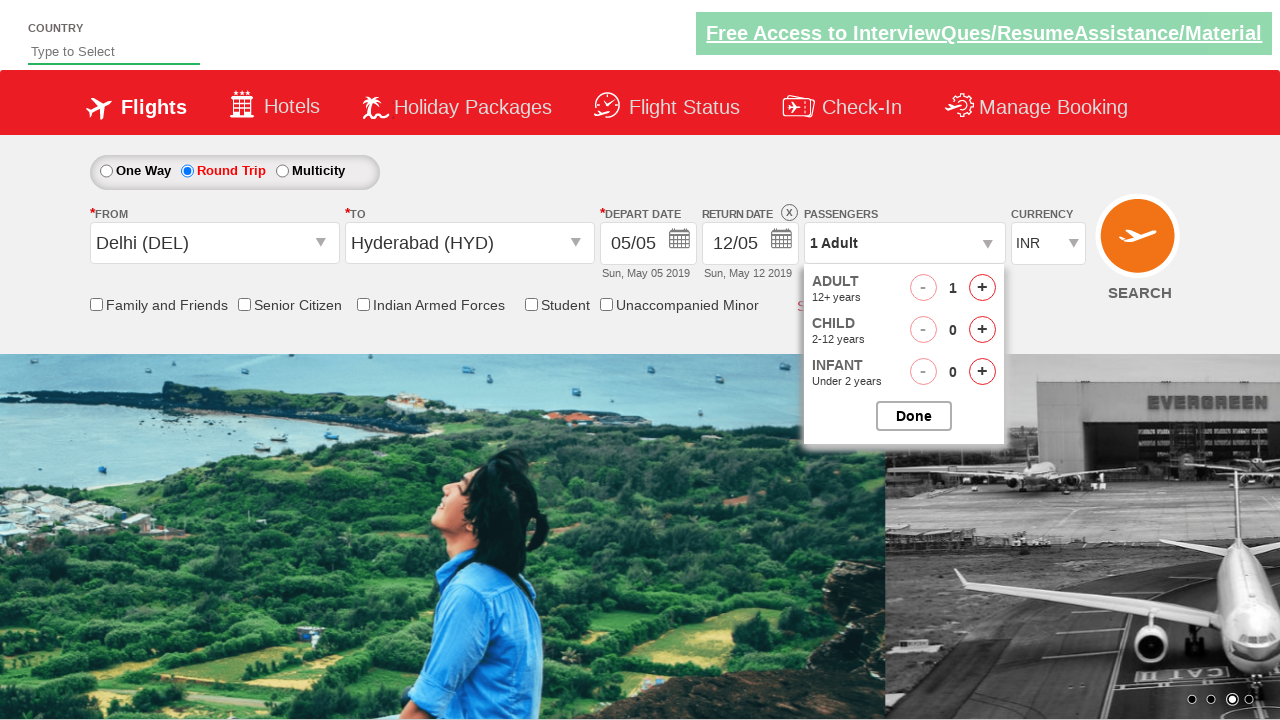

Incremented adult count (iteration 1/3) at (982, 288) on #hrefIncAdt
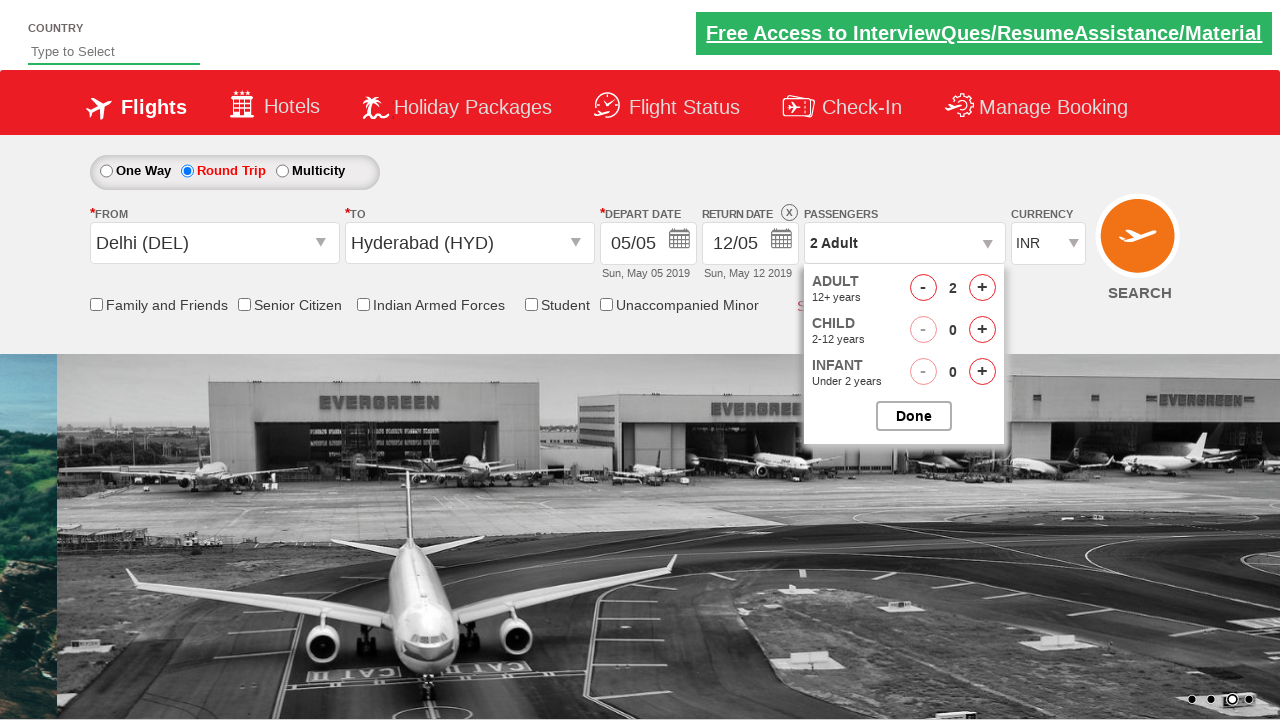

Incremented adult count (iteration 2/3) at (982, 288) on #hrefIncAdt
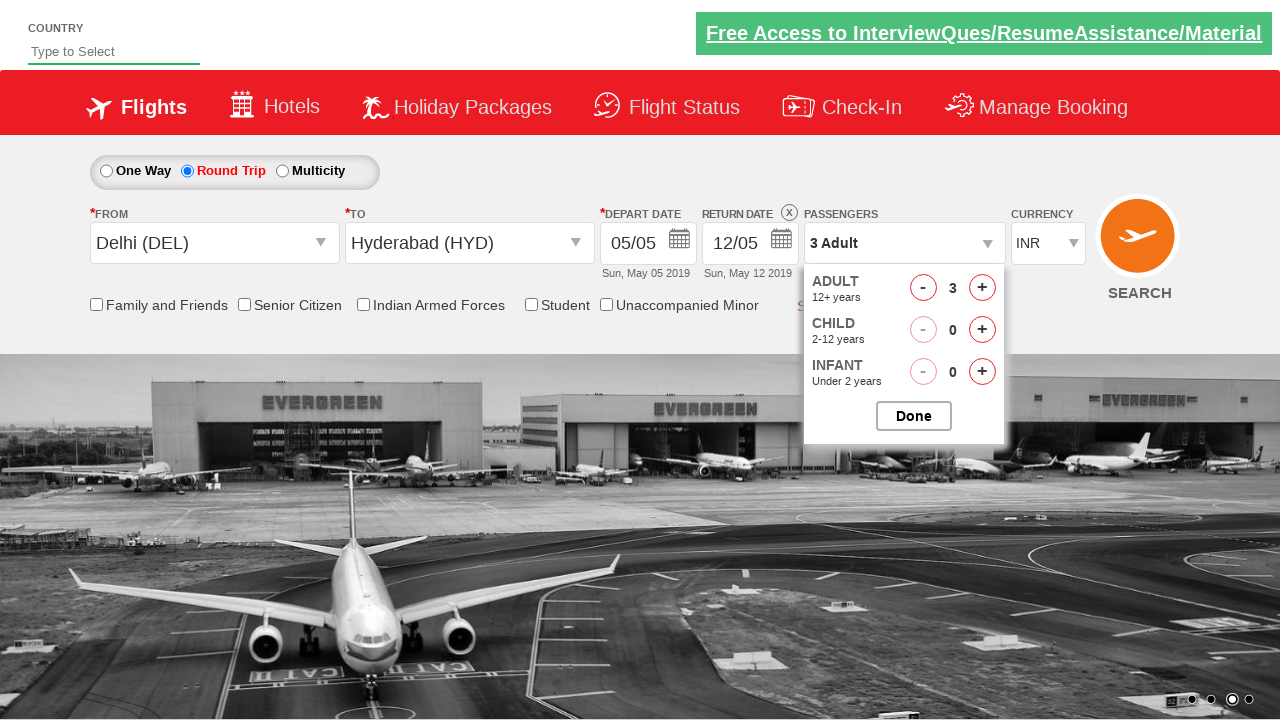

Incremented adult count (iteration 3/3) at (982, 288) on #hrefIncAdt
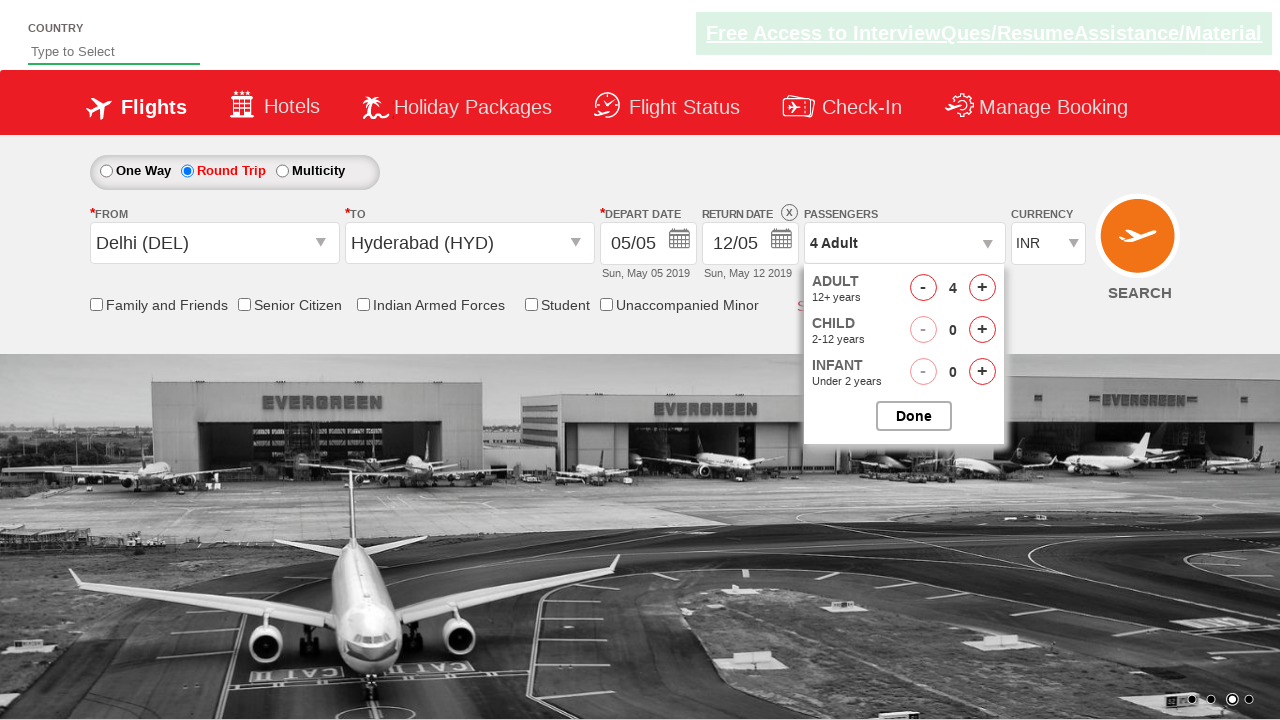

Closed passenger selection panel at (914, 416) on #btnclosepaxoption
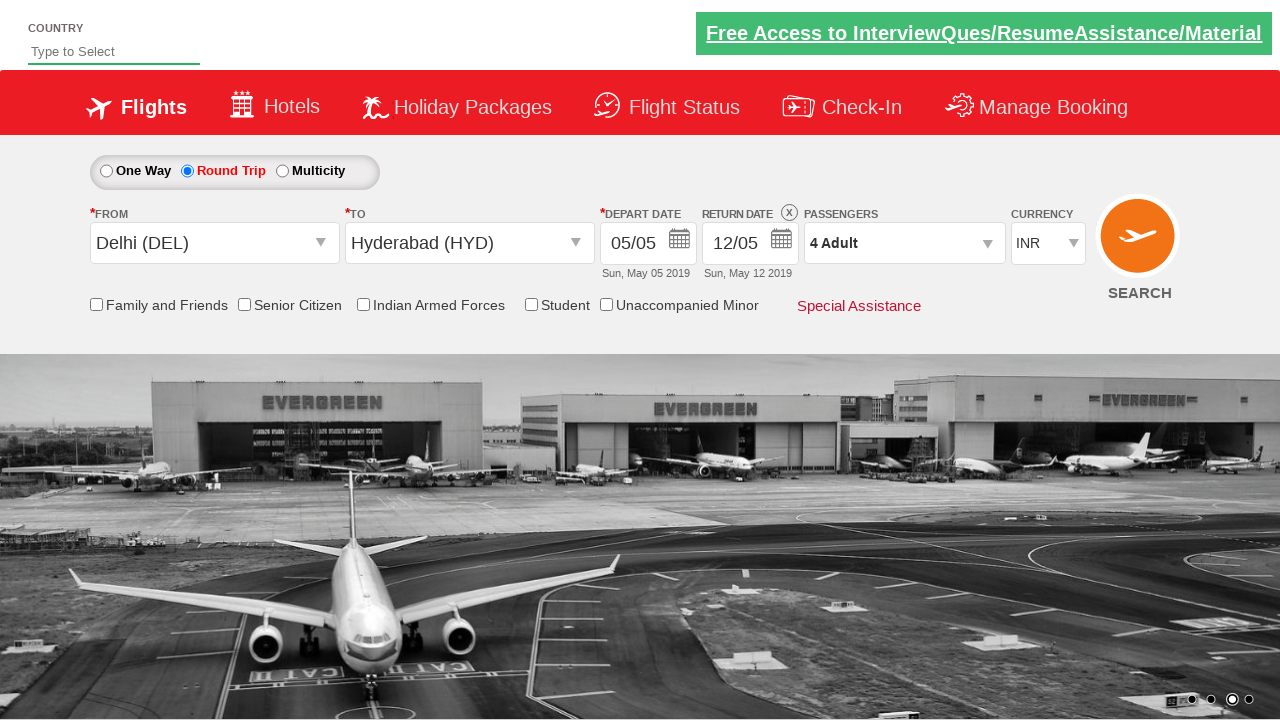

Selected AED currency from dropdown on #ctl00_mainContent_DropDownListCurrency
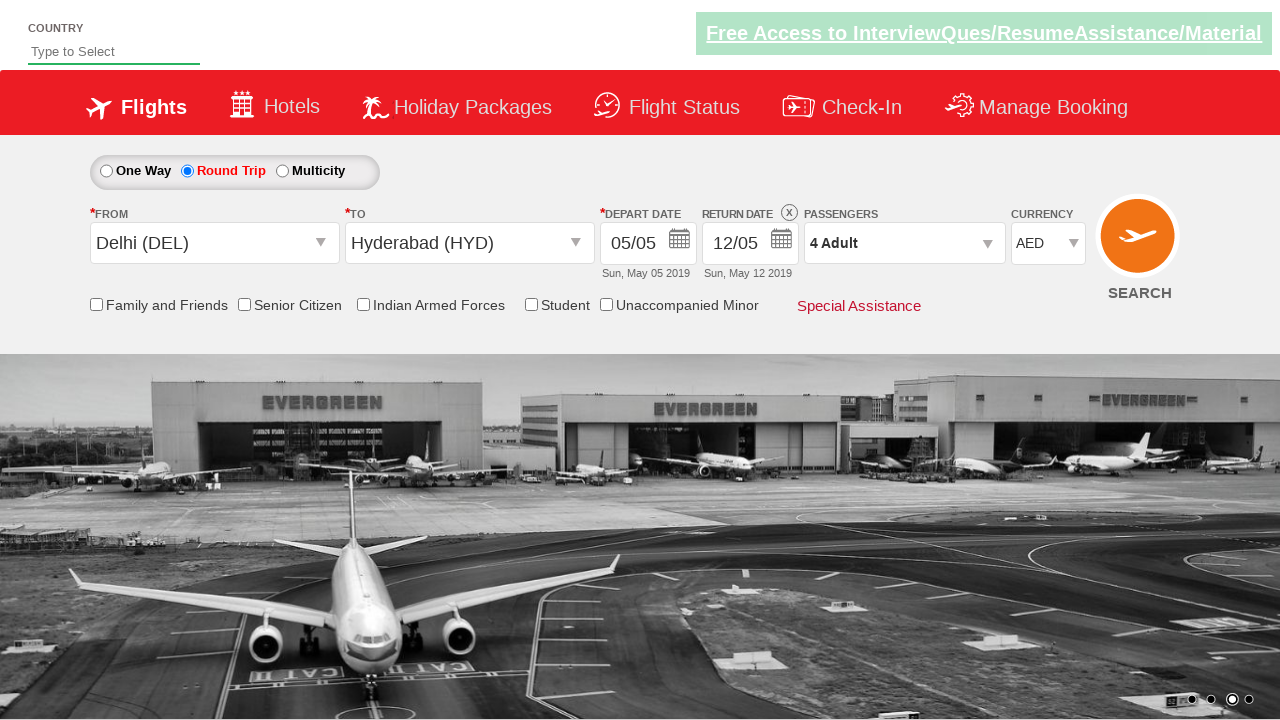

Selected Senior Citizen discount checkbox at (244, 304) on #ctl00_mainContent_chk_SeniorCitizenDiscount
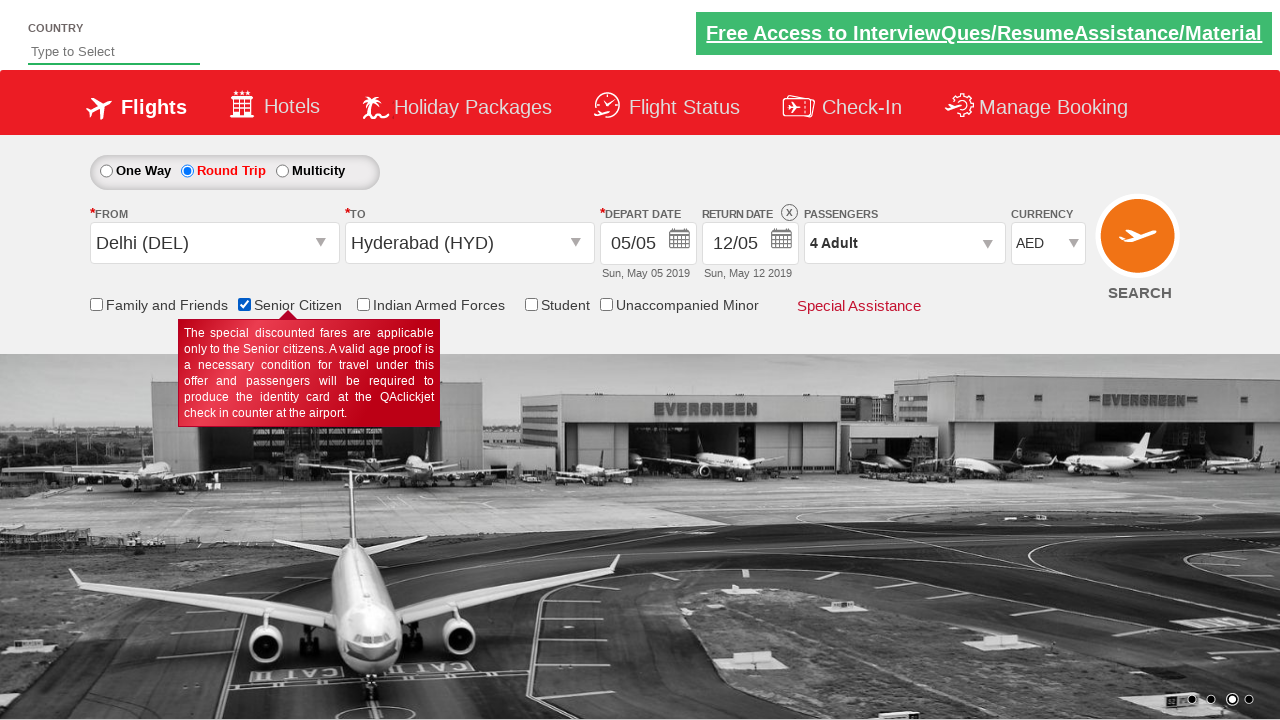

Clicked Find Flights button to search for flights at (1140, 245) on #ctl00_mainContent_btn_FindFlights
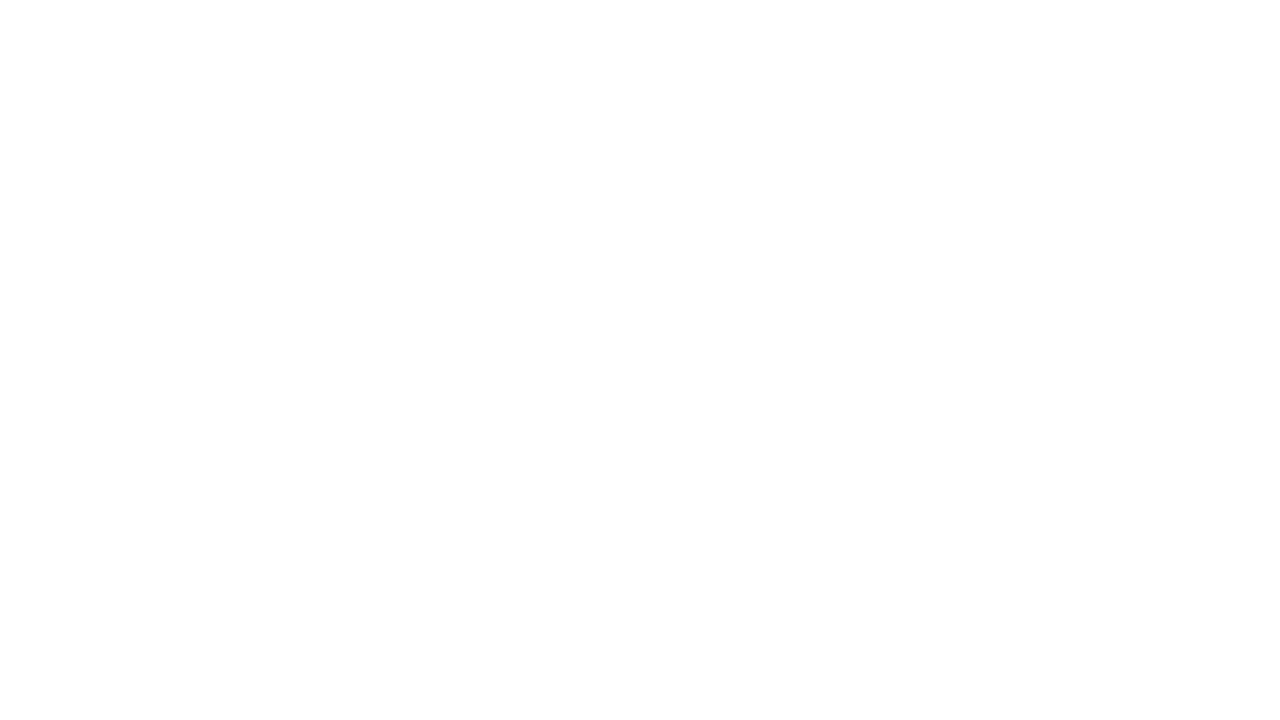

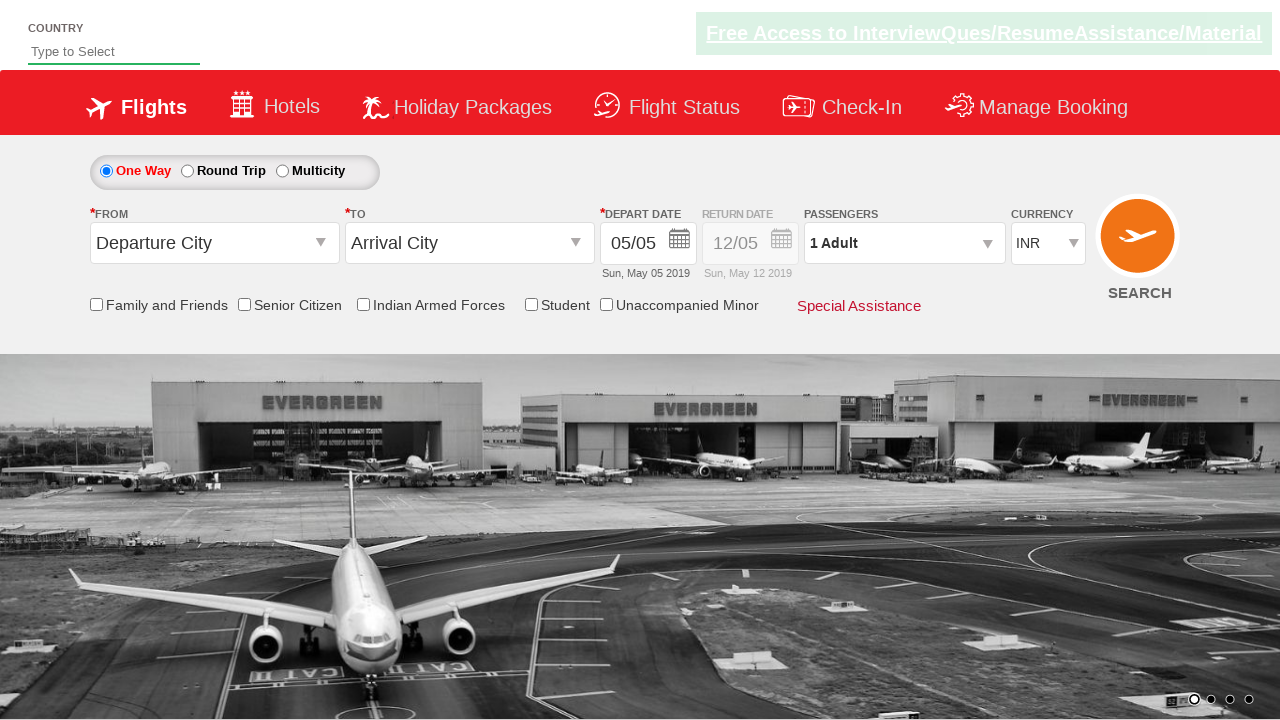